Tests SpiceJet flight booking form by clicking on round trip radio button and validating that the return date field becomes enabled

Starting URL: https://www.spicejet.com/

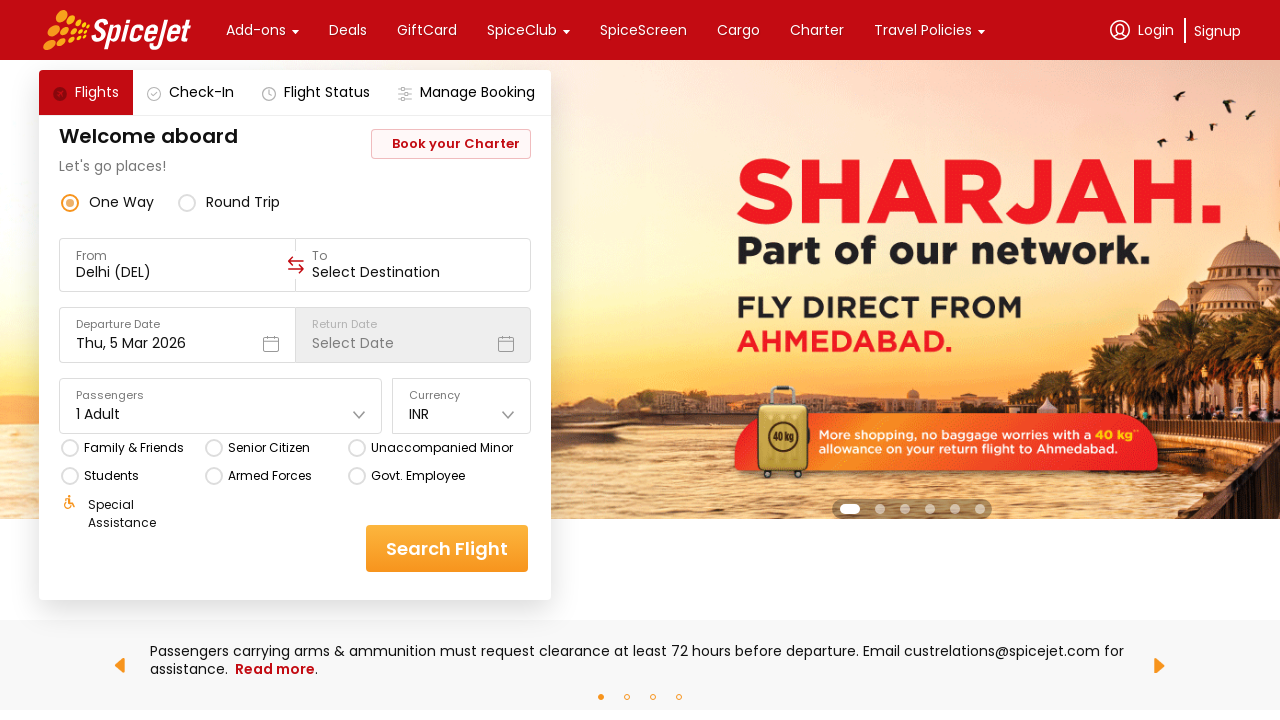

Set up dialog handler to accept alerts
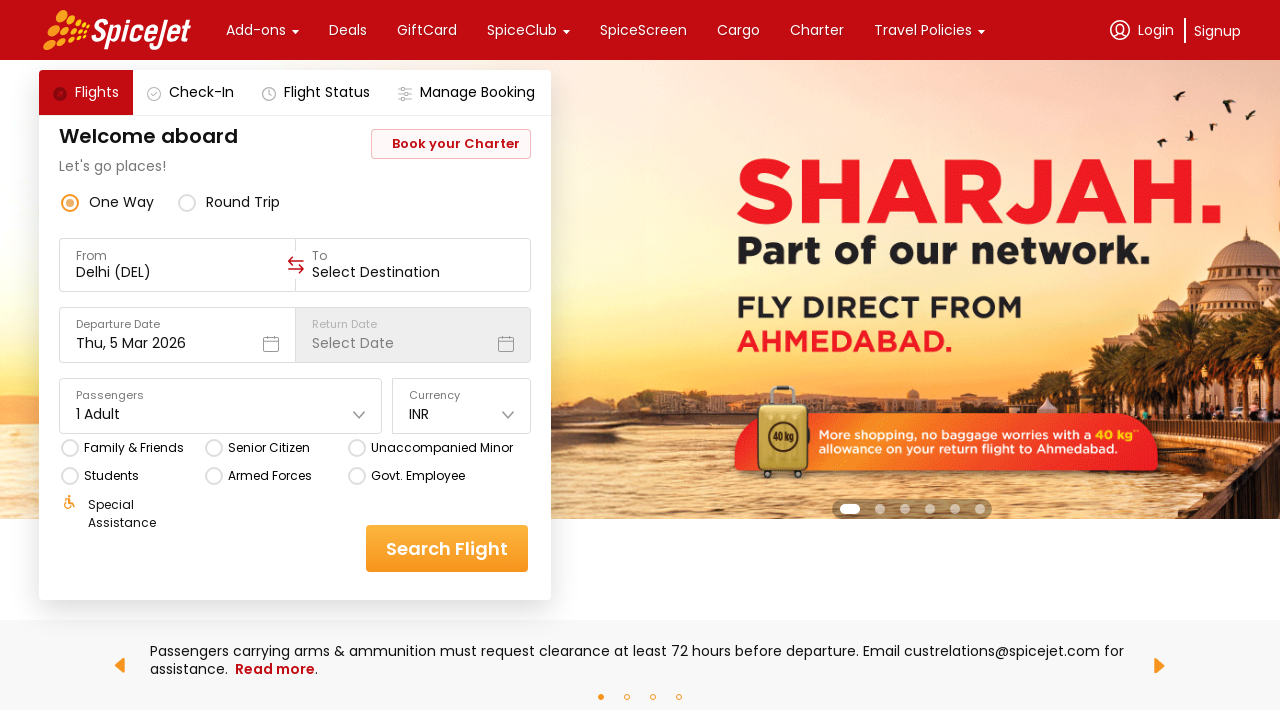

Clicked round trip radio button at (187, 202) on (//div[contains(@class, 'css-1dbjc4n r-zso239')])[2]
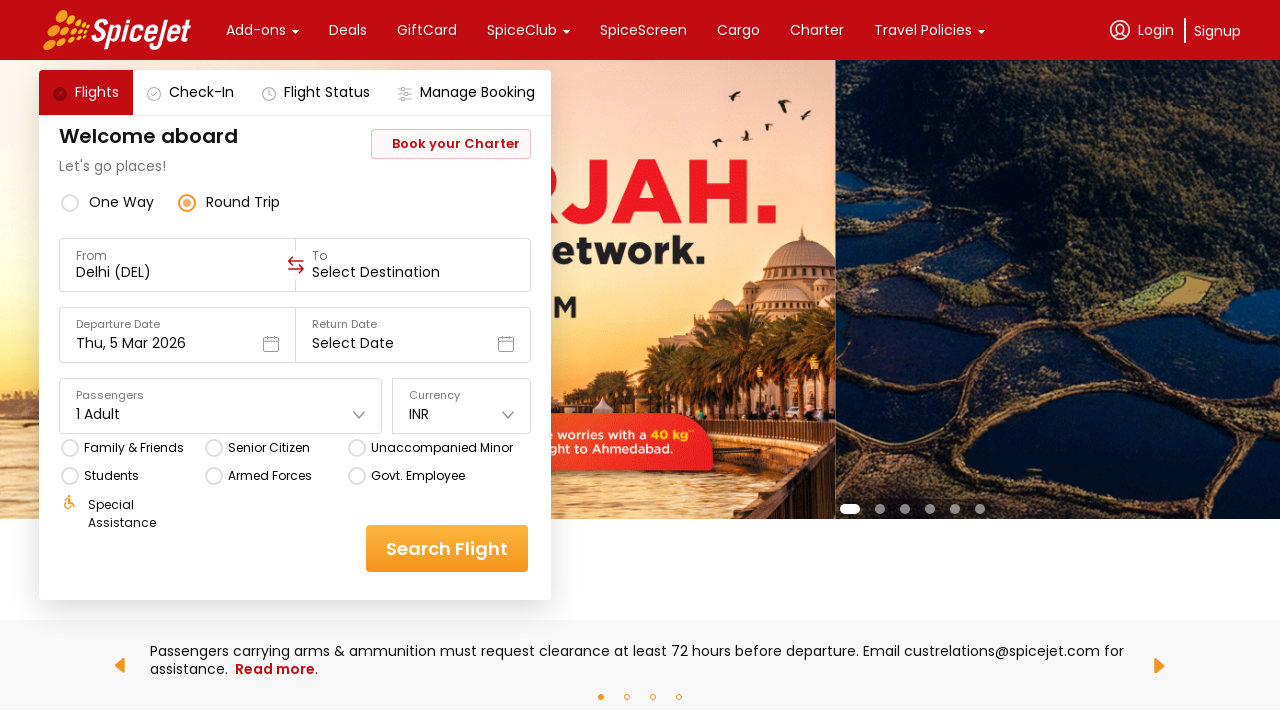

Waited 1 second for return date field to update
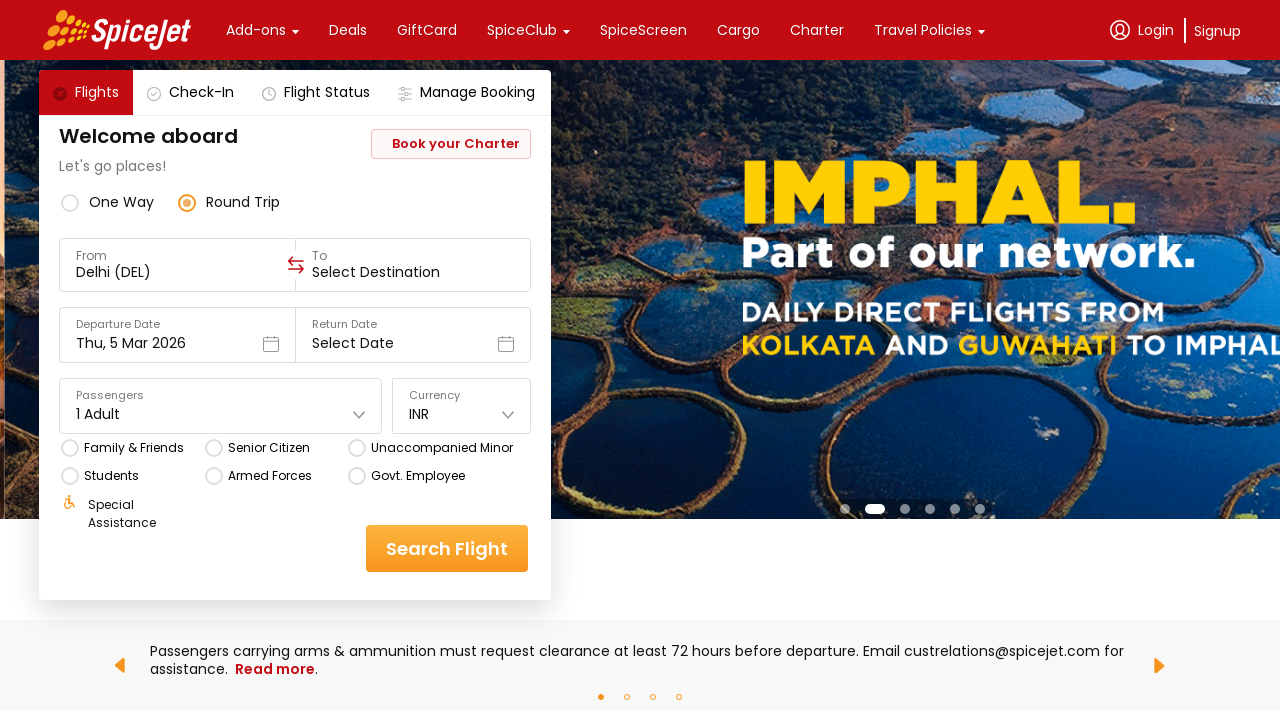

Located return date element
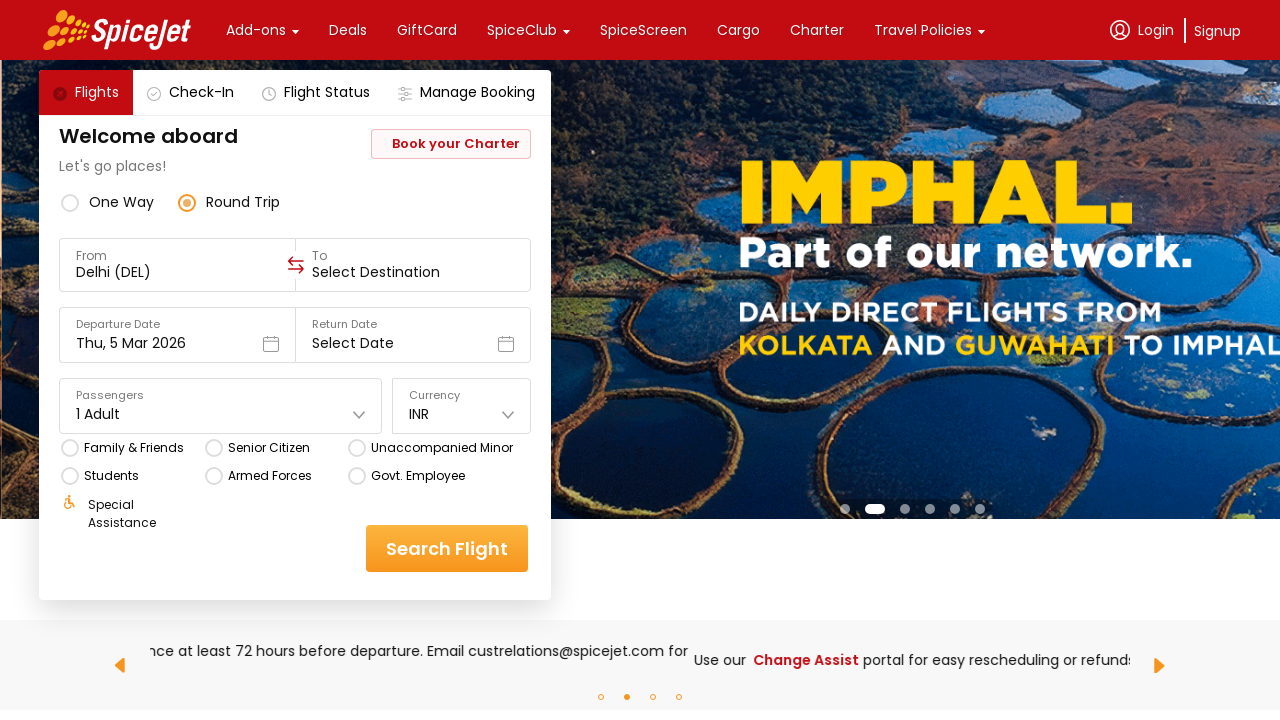

Retrieved style attribute from return date element
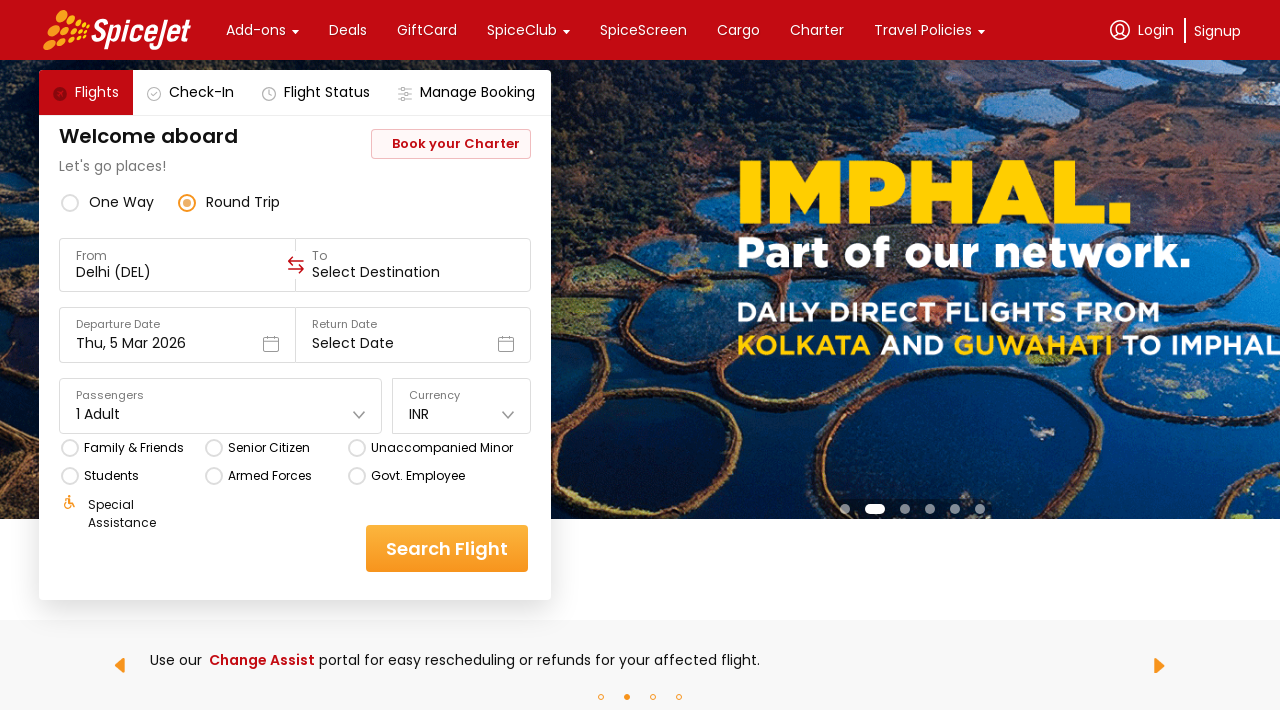

Validated that return date field is enabled
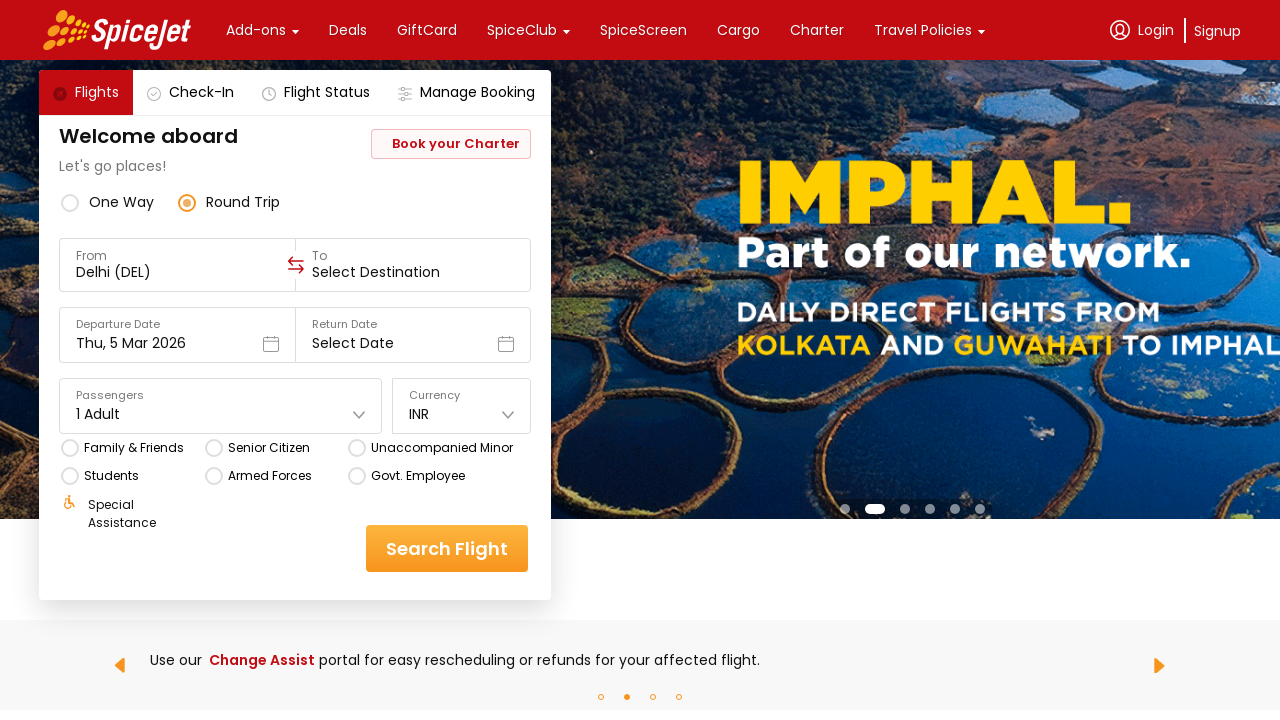

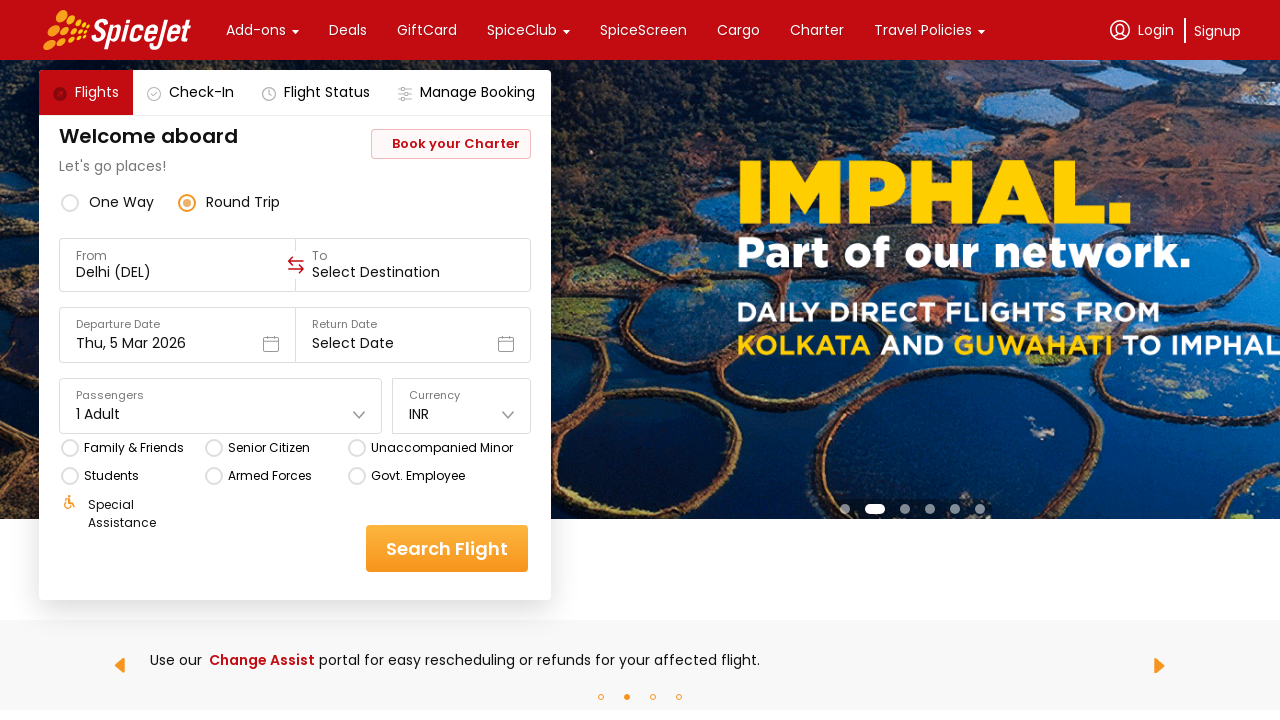